Navigates to jQueryUI Button demo, switches to the iframe, and clicks the second submit button

Starting URL: https://jqueryui.com/

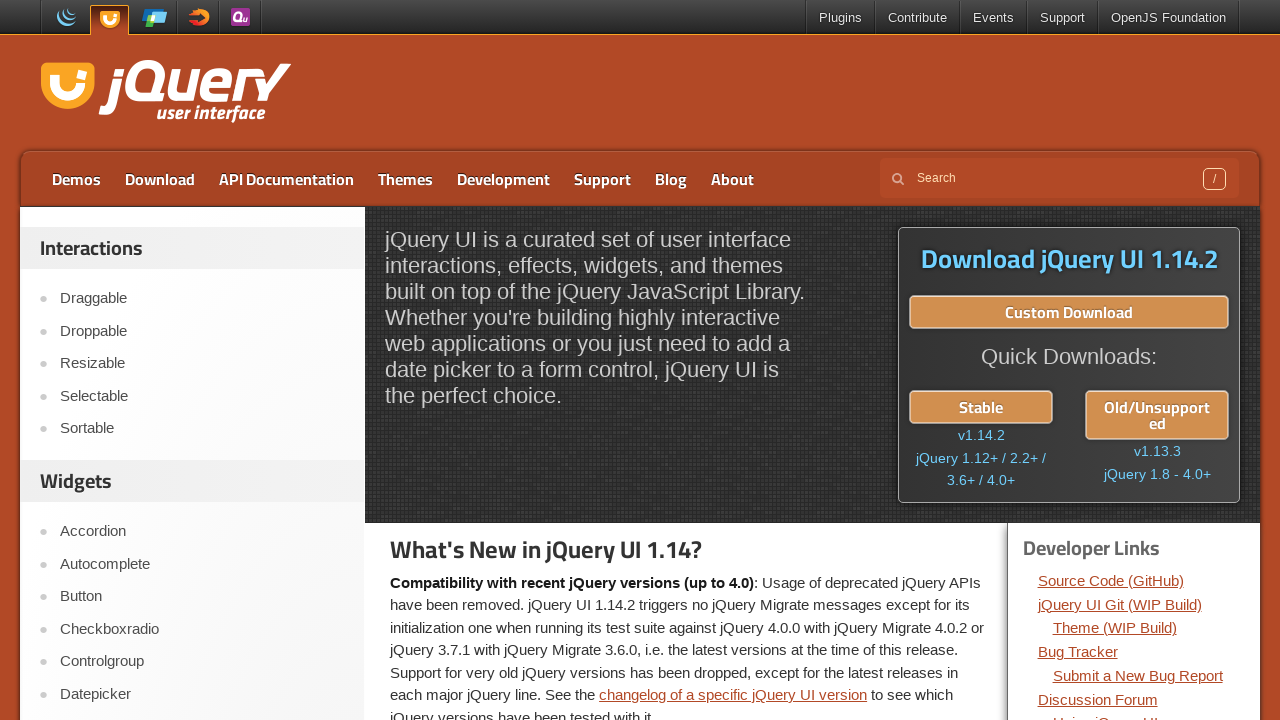

Clicked on Button demo link at (202, 597) on xpath=//a[text()='Button']
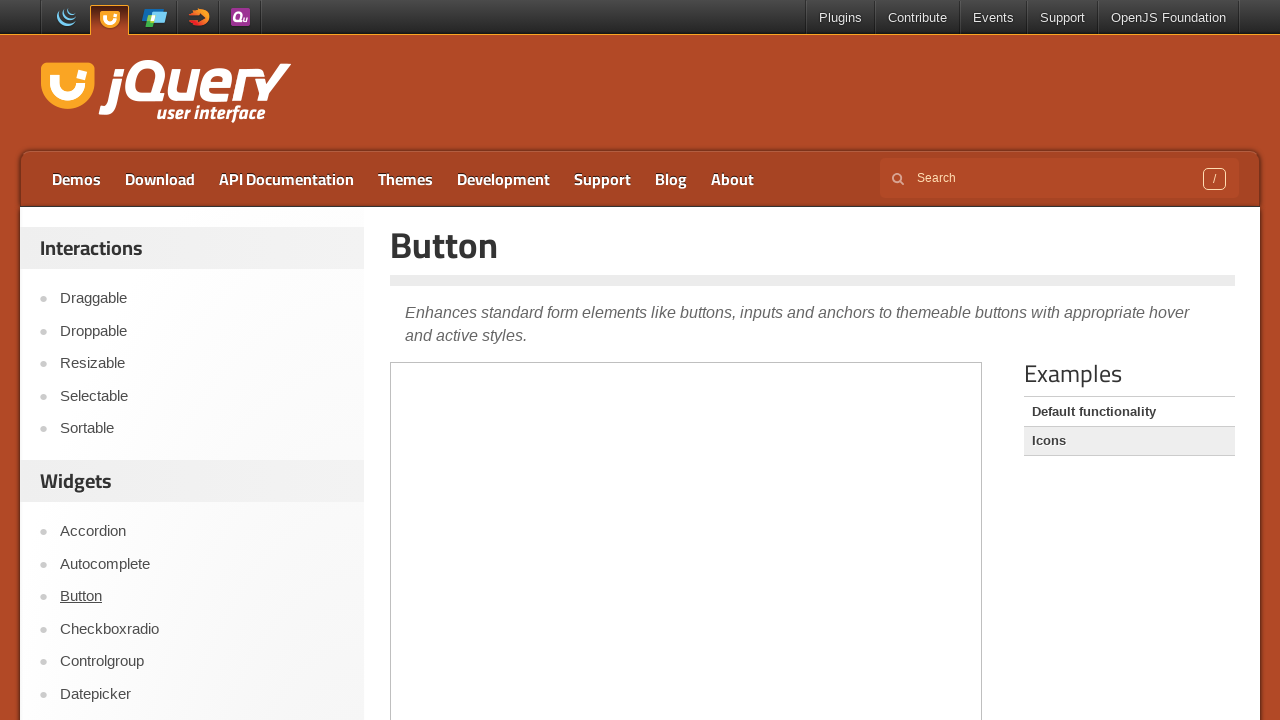

Located the demo iframe
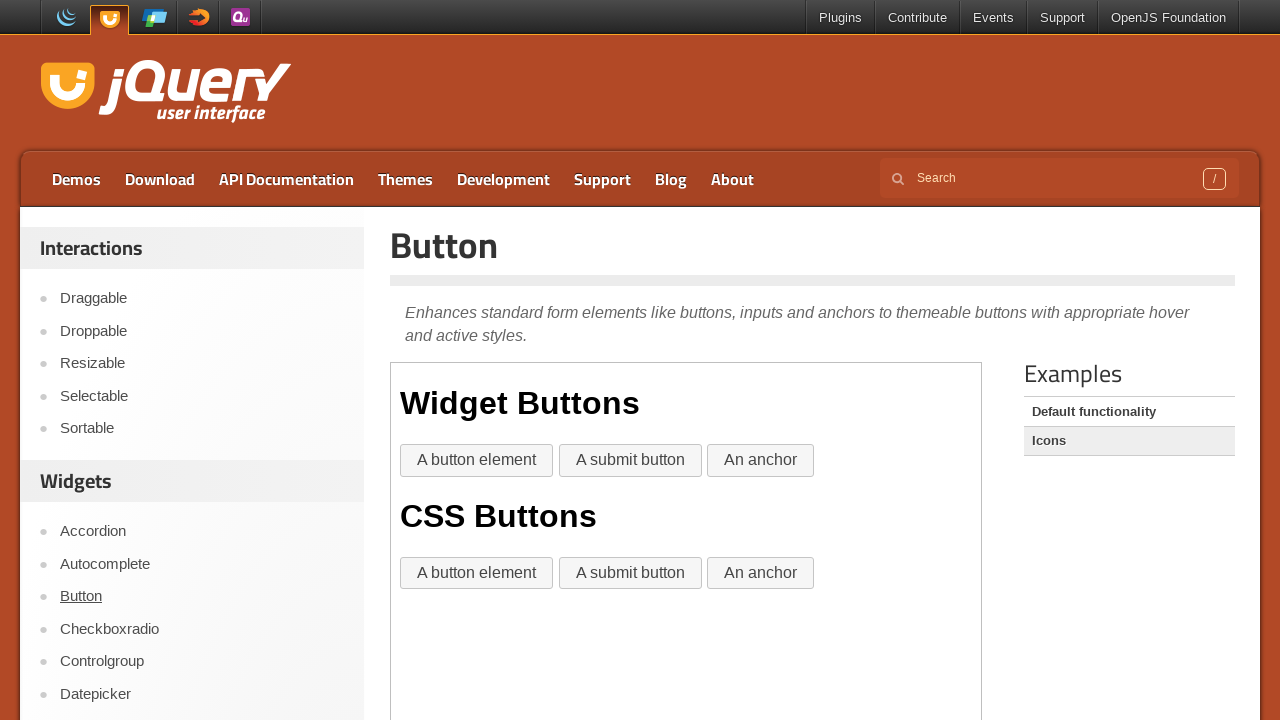

Clicked the second submit button in the iframe at (630, 573) on iframe >> nth=0 >> internal:control=enter-frame >> xpath=//input[@value='A submi
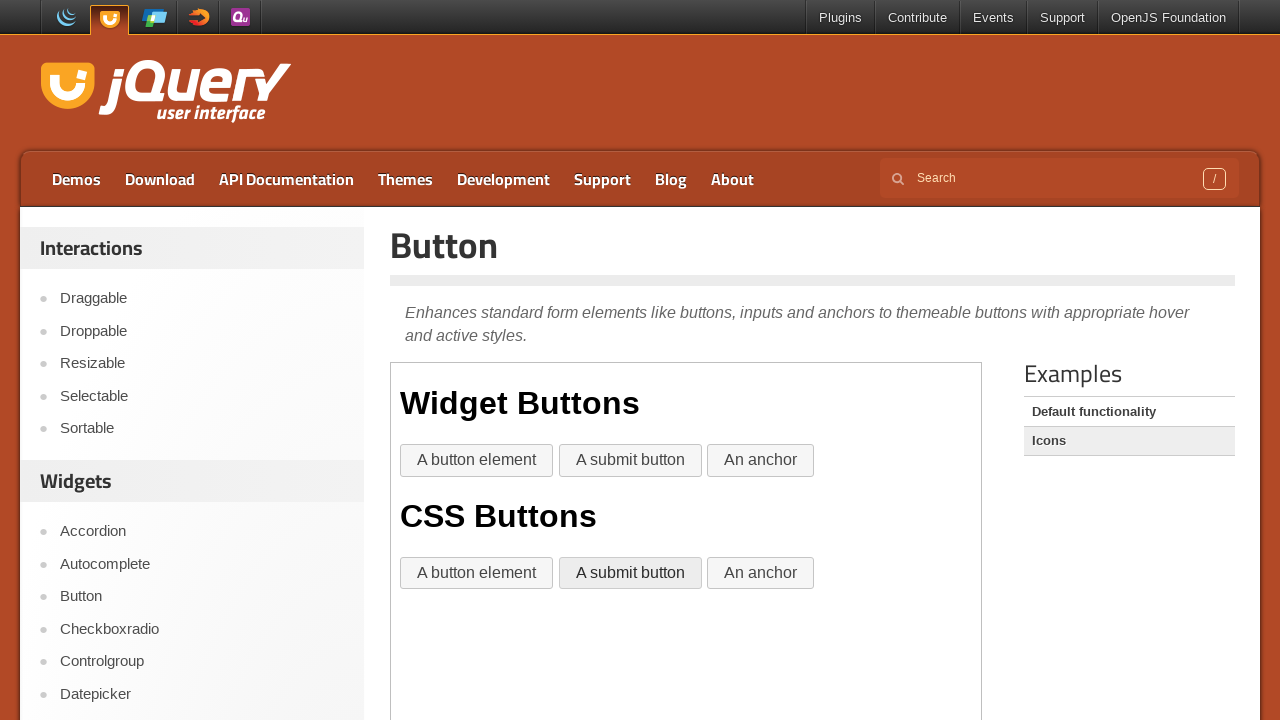

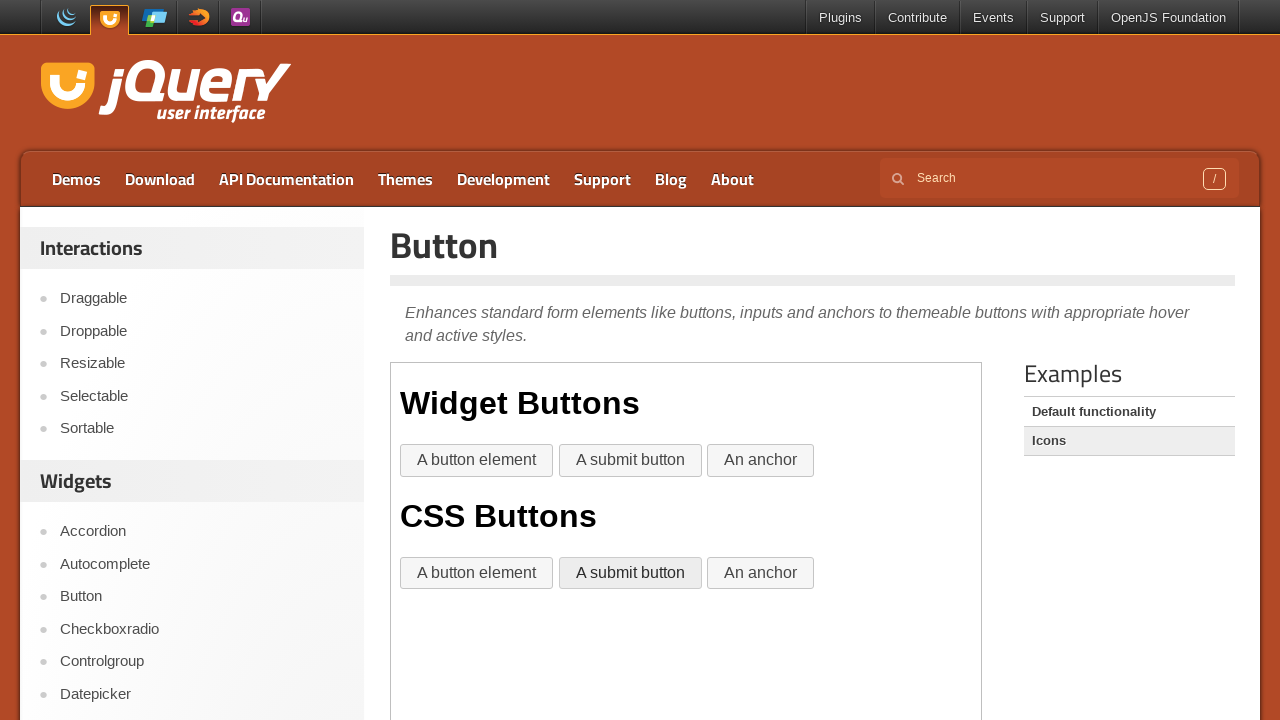